Tests registration form validation when Username is less than 5 characters, expecting error alert

Starting URL: http://automationbykrishna.com/#

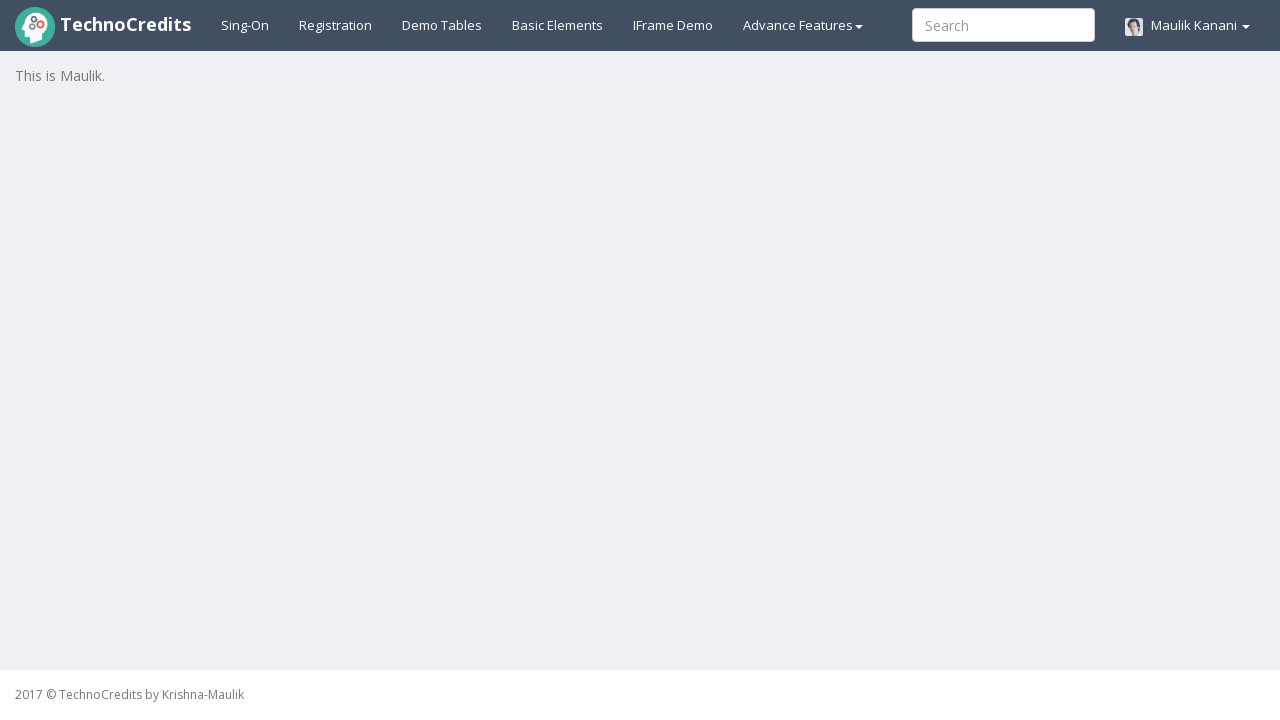

Clicked on registration link at (336, 25) on a#registration2
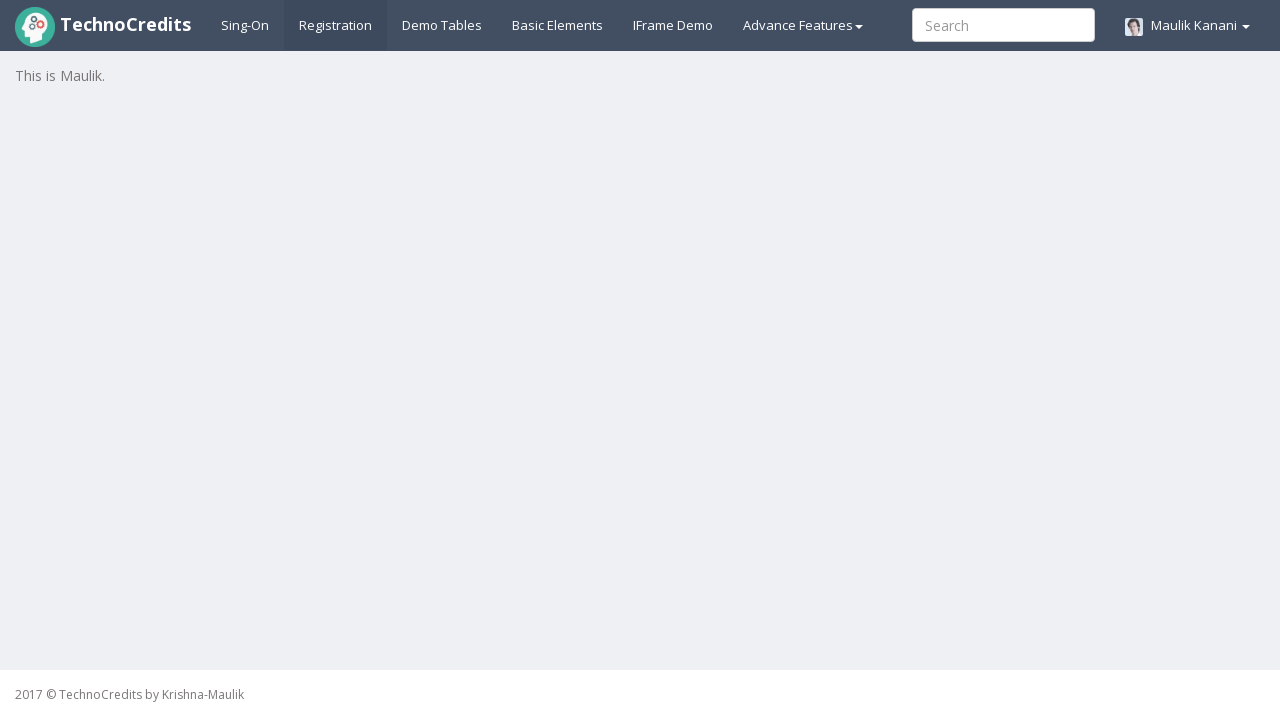

Filled Full Name field with 'Lisa Anderson' on input[placeholder='Full Name']
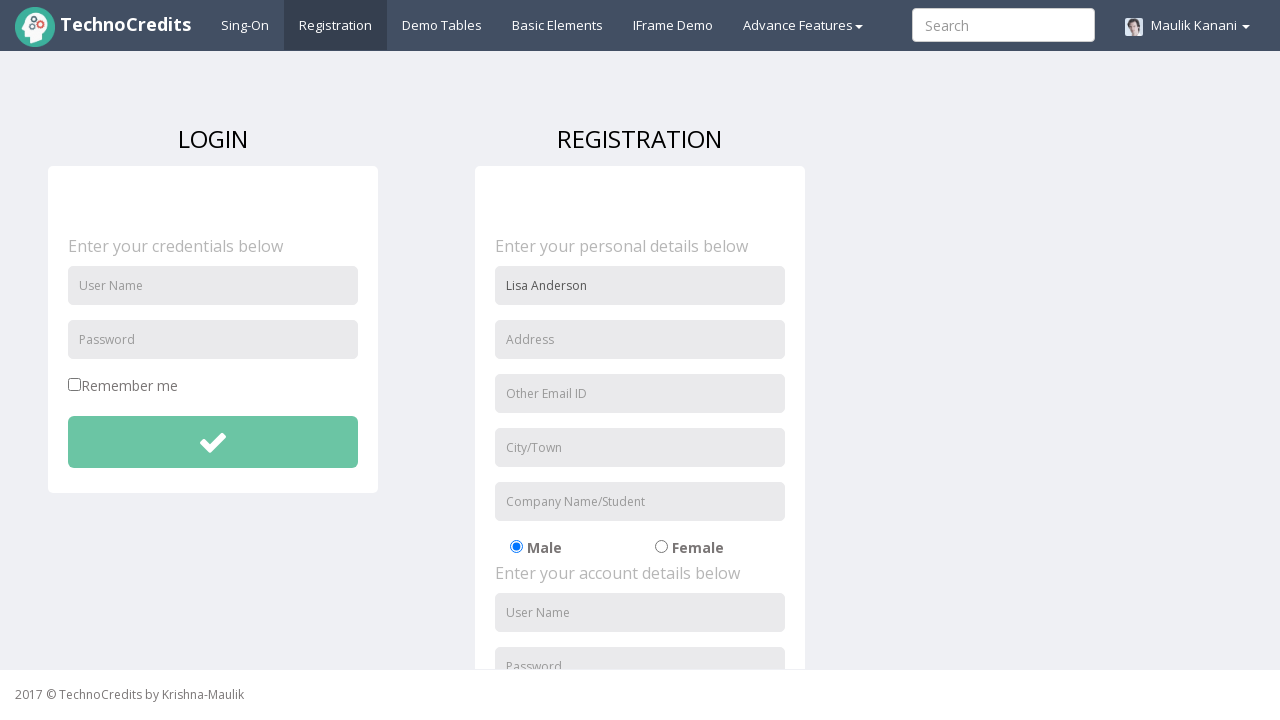

Filled Address field with '444 Spruce Court' on input[placeholder='Address']
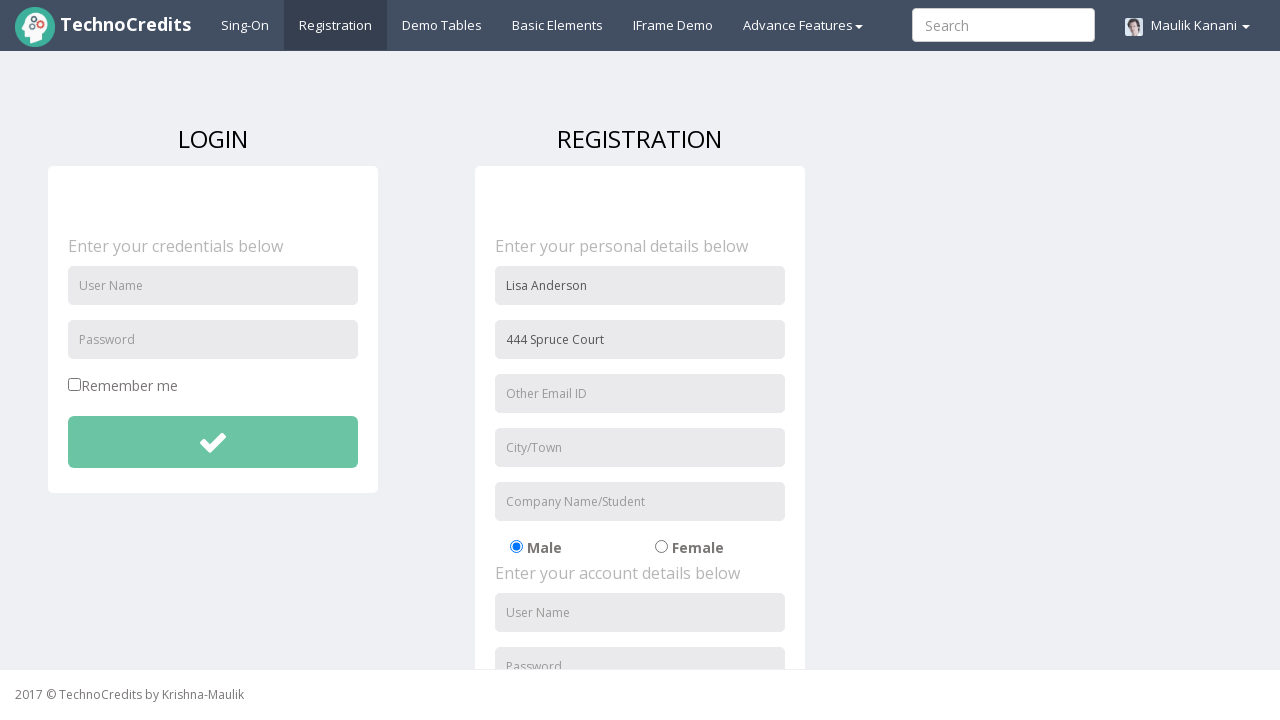

Filled Email field with 'lisa.anderson@example.com' on input[placeholder='Other Email ID']
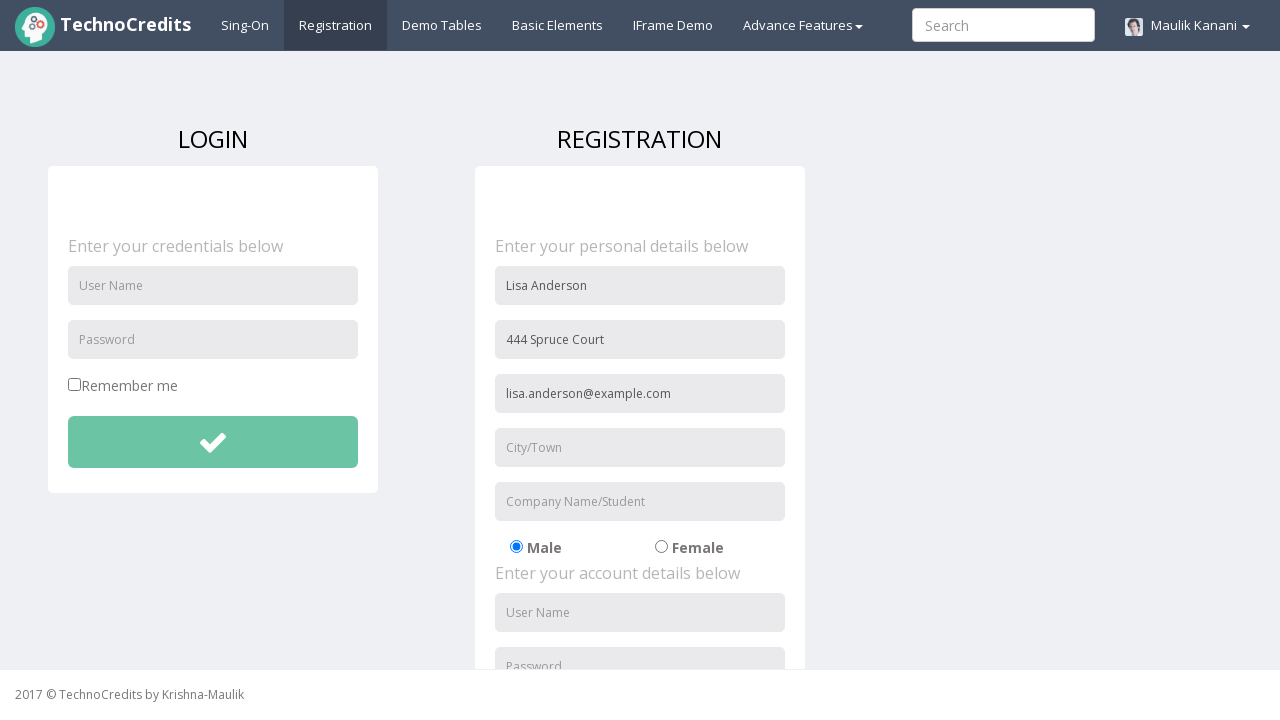

Filled City/Town field with 'Phoenix' on input[placeholder='City/Town']
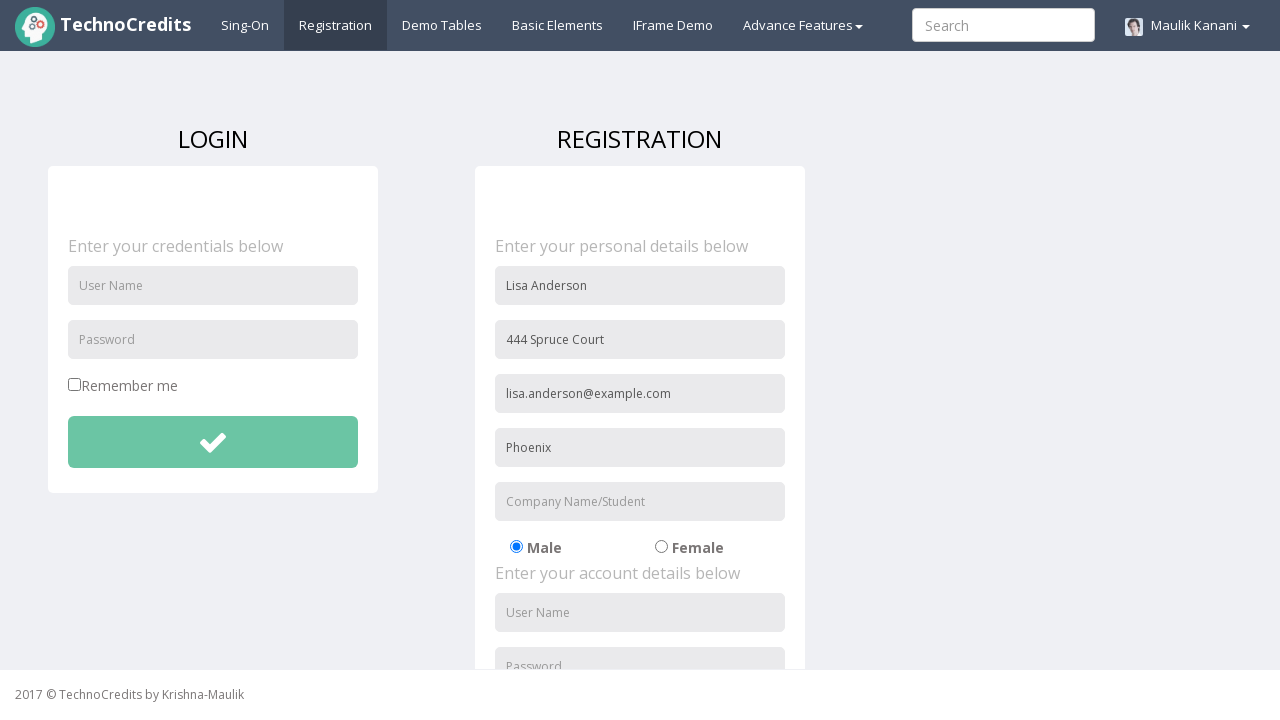

Filled Company Name field with 'CodeBase Ltd' on input[placeholder='Company Name/Student']
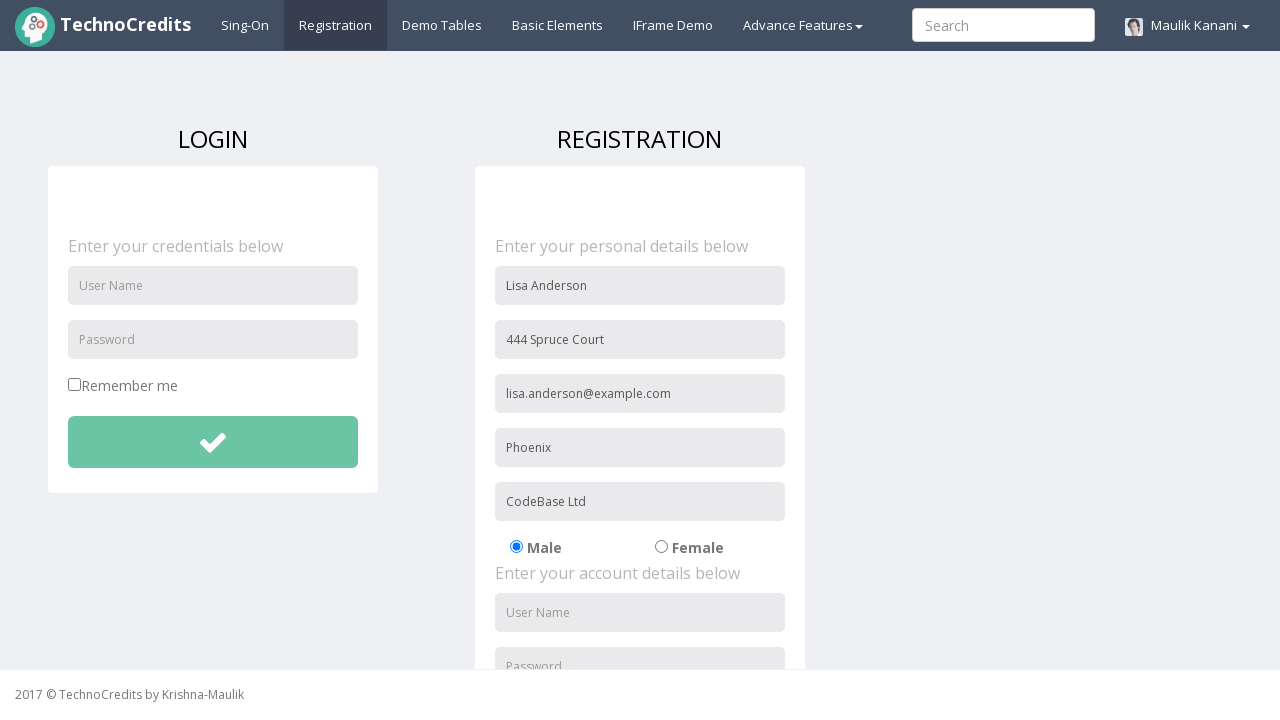

Selected radio button option at (661, 547) on label input#radio-02
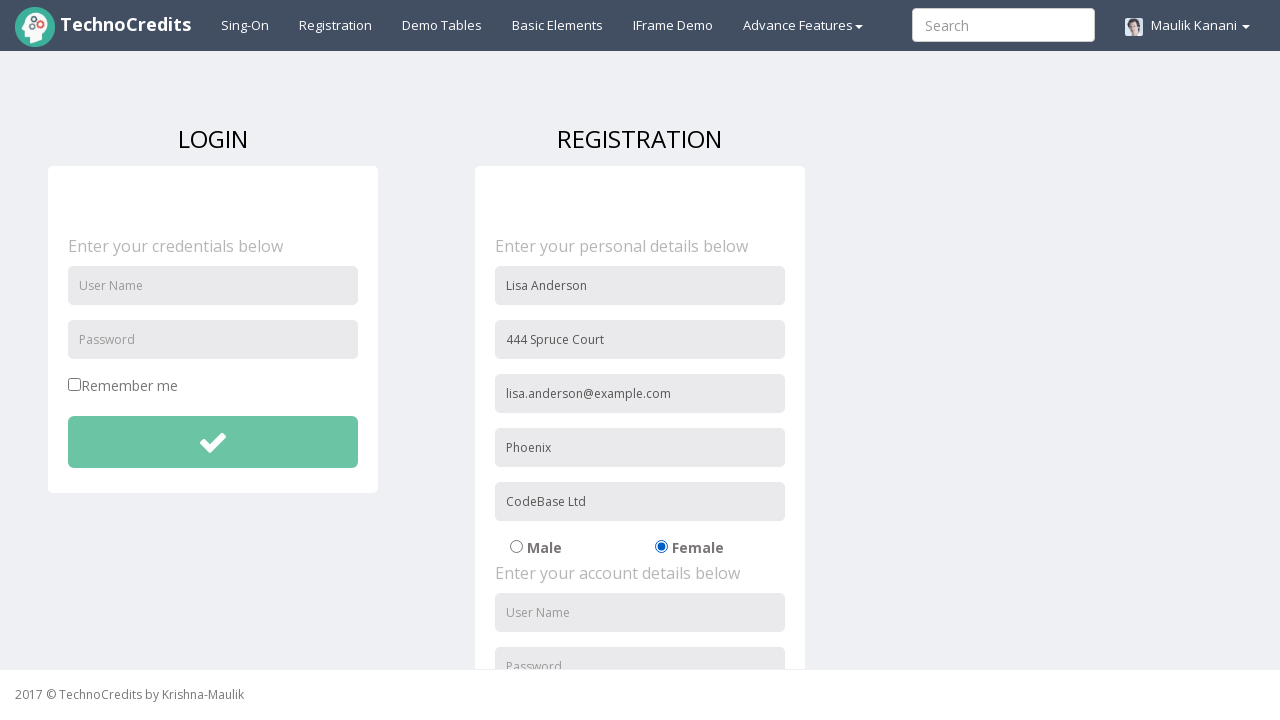

Filled Username field with 'lisa' (4 characters - below minimum) on input#usernameReg
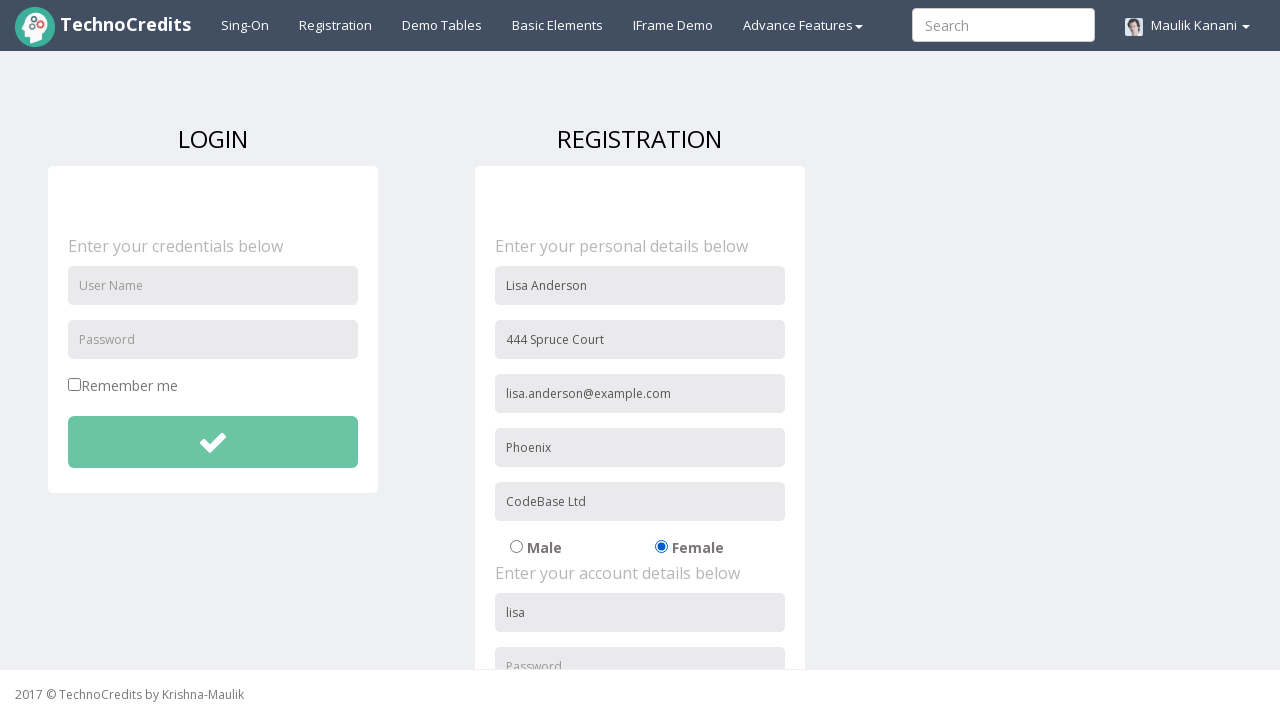

Filled Password field with 'lisa5678' on input#passwordReg
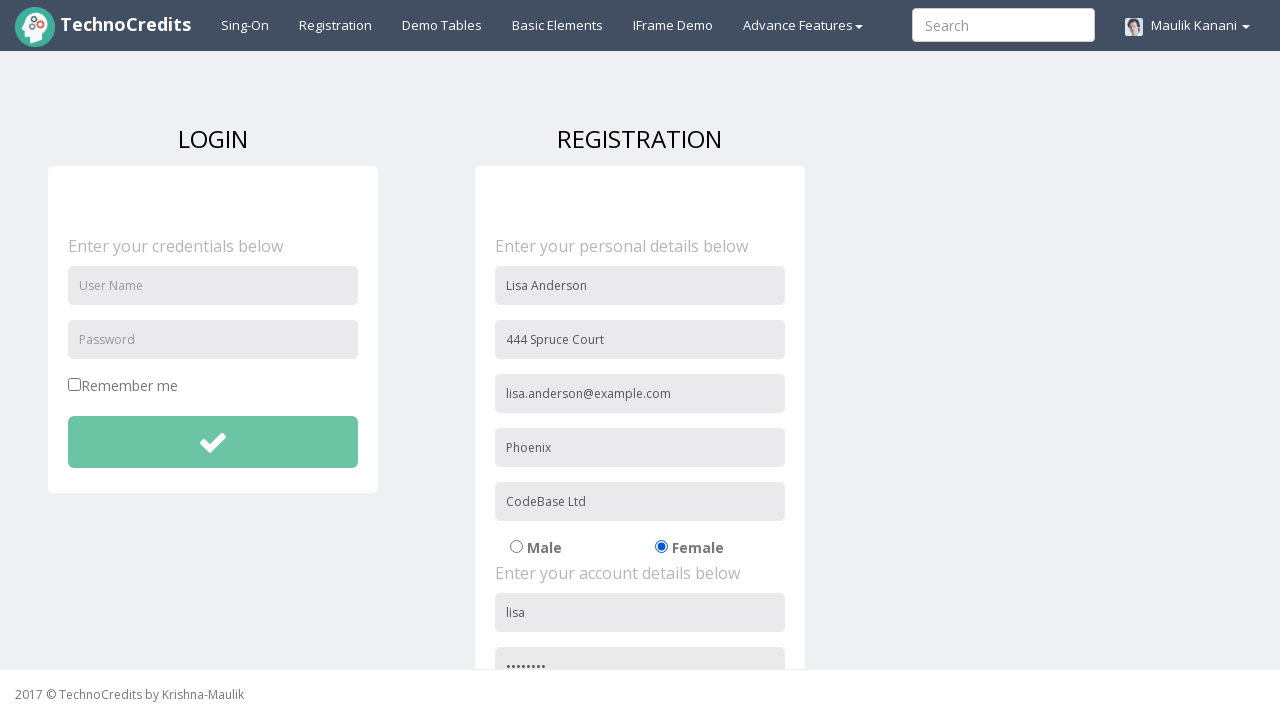

Filled Re-password field with 'lisa5678' on input#repasswordReg
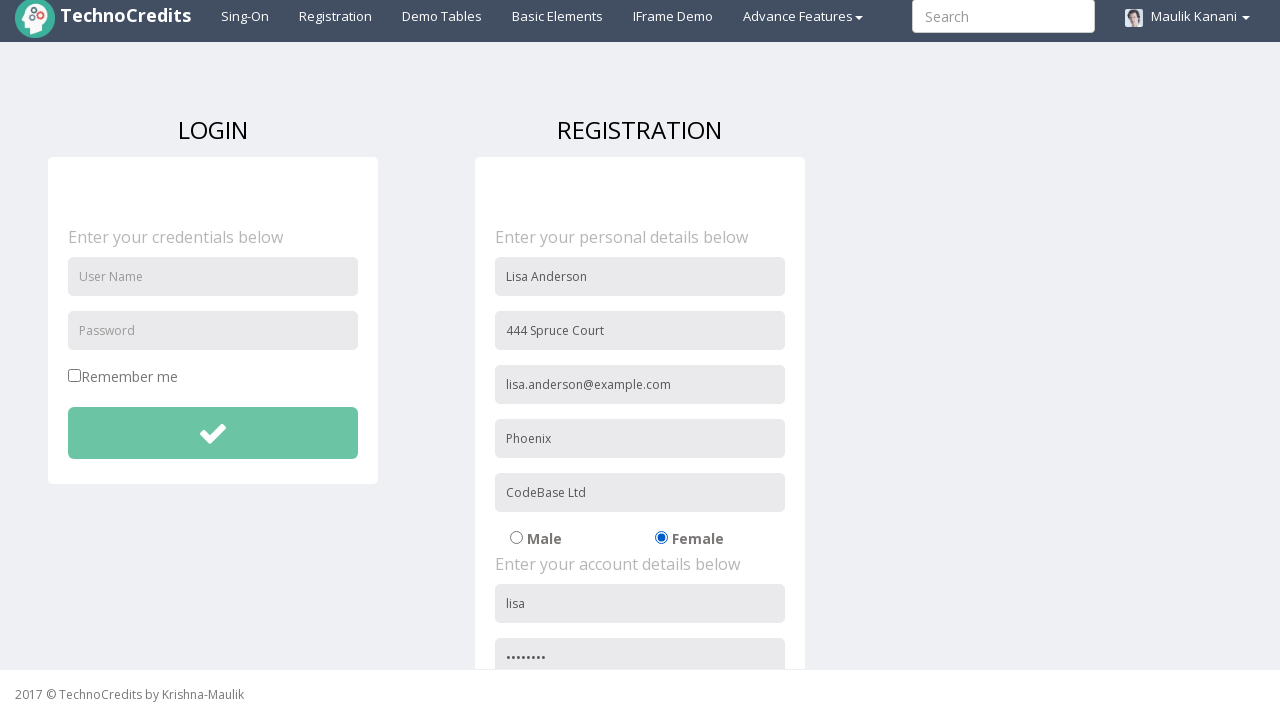

Checked signup agreement checkbox at (481, 601) on input#signupAgreement
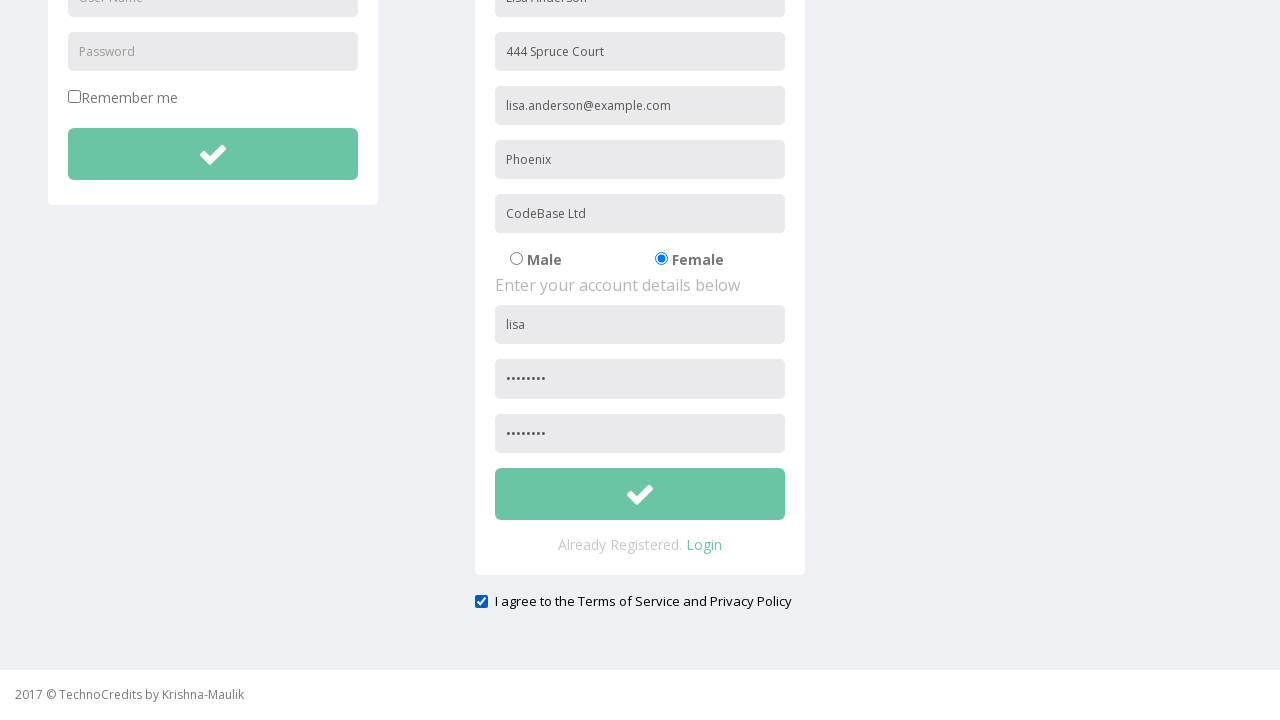

Clicked Sign Up button at (640, 494) on button#btnsubmitsignUp
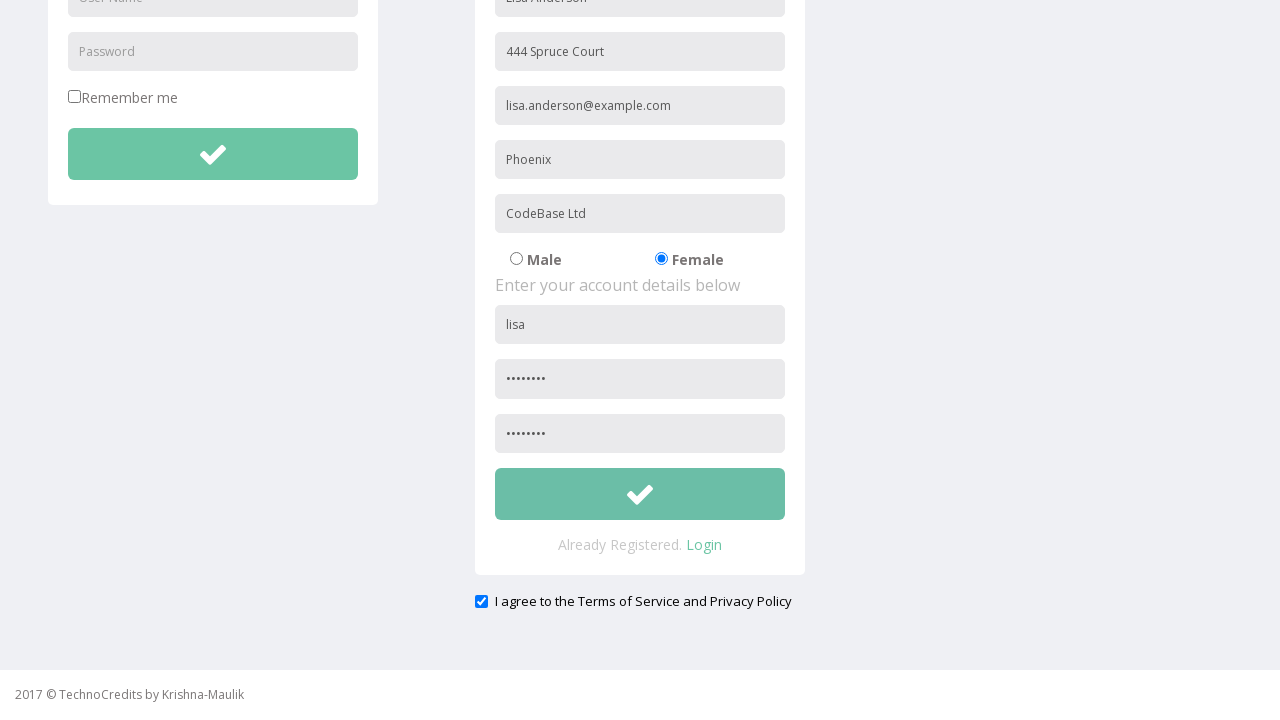

Set up dialog handler to accept alert - validation error for short username expected
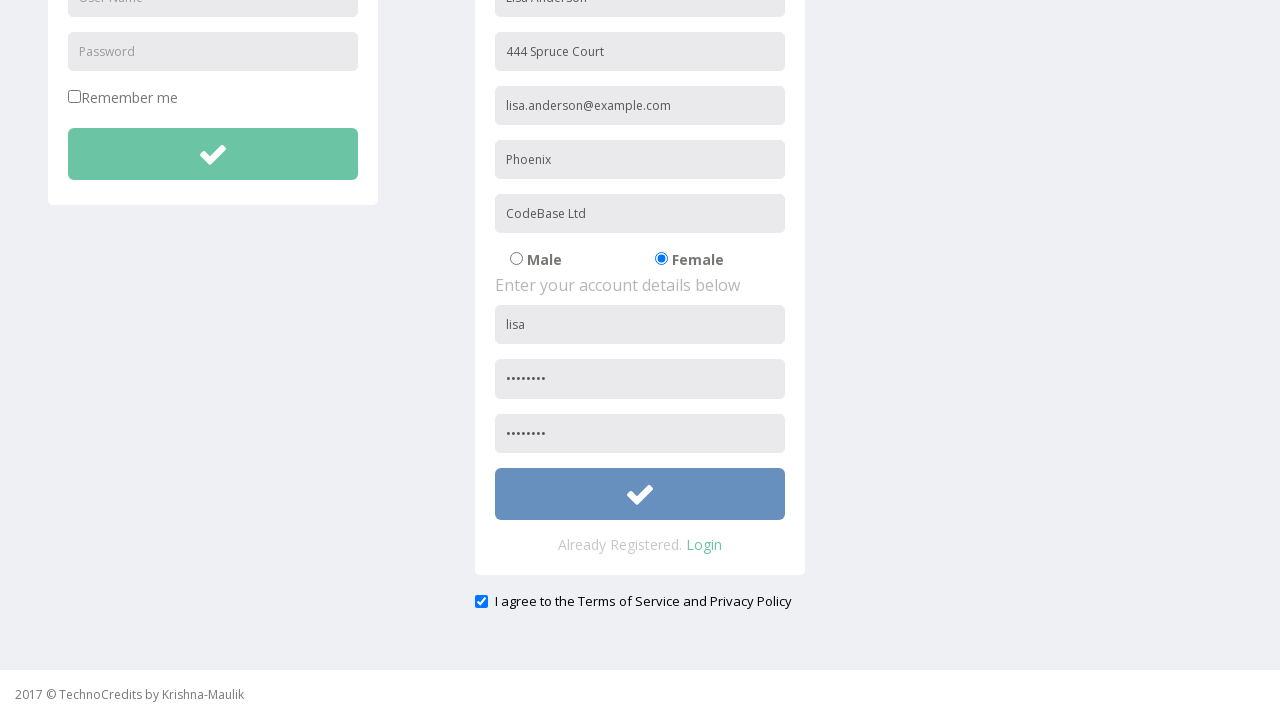

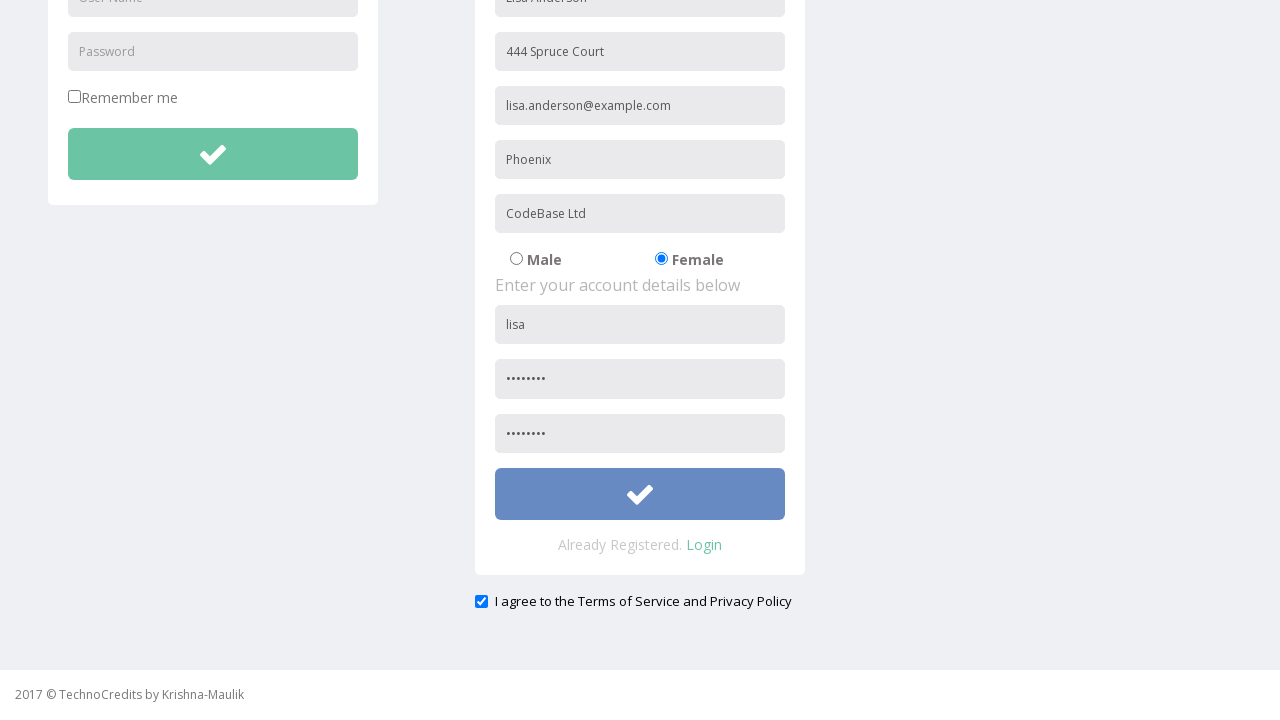